Tests login functionality on SauceDemo by entering username and password, then clicking the login button

Starting URL: https://www.saucedemo.com

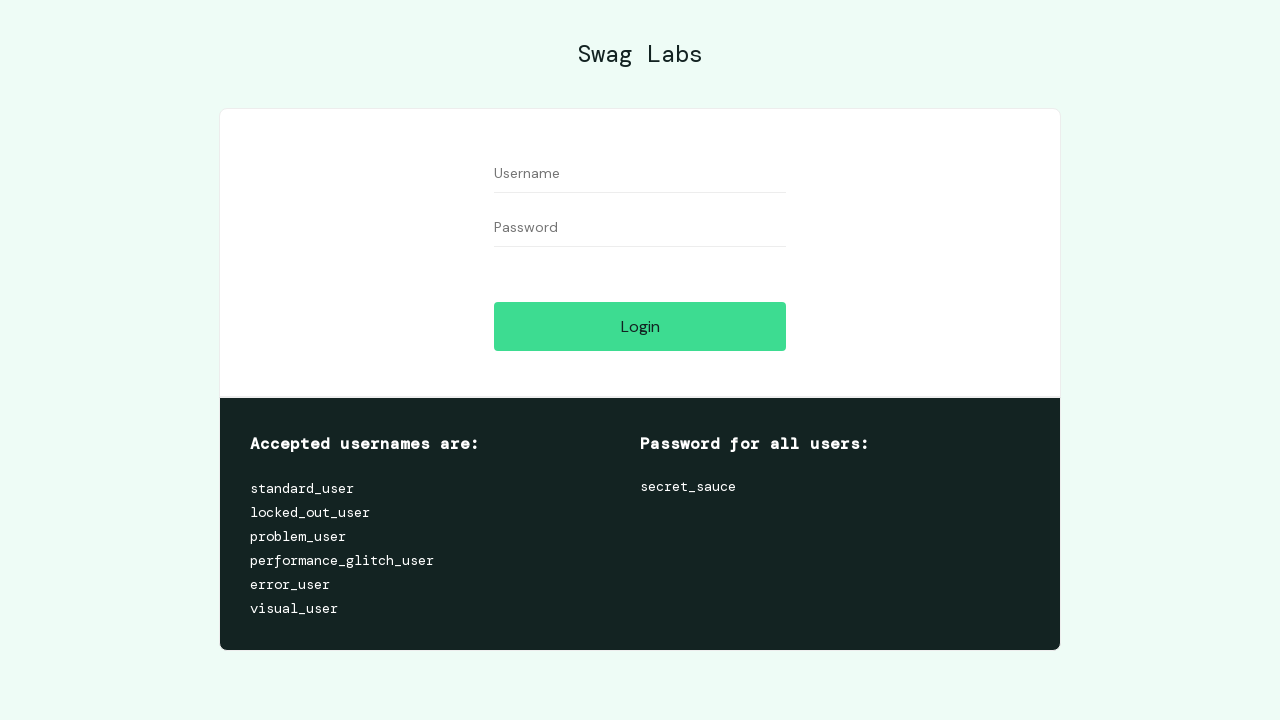

Entered username 'standard_user' in the username field on input#user-name
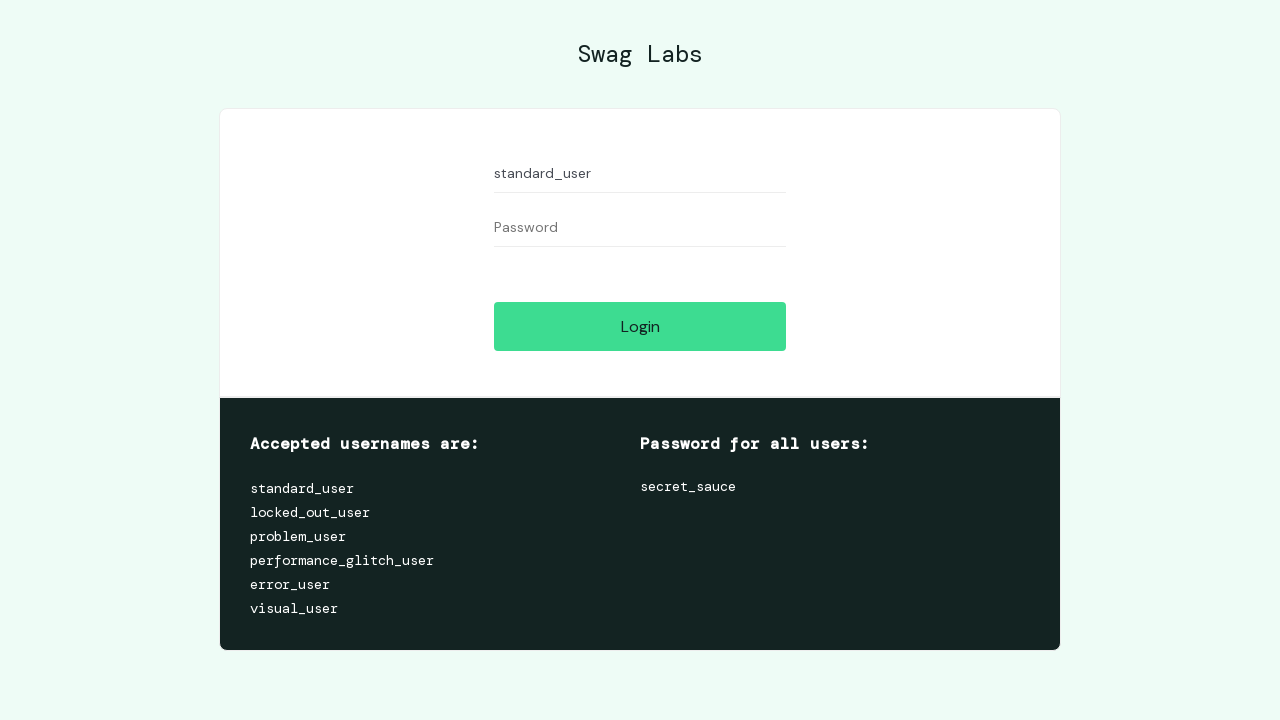

Entered password 'secret_sauce' in the password field on input[type='password']
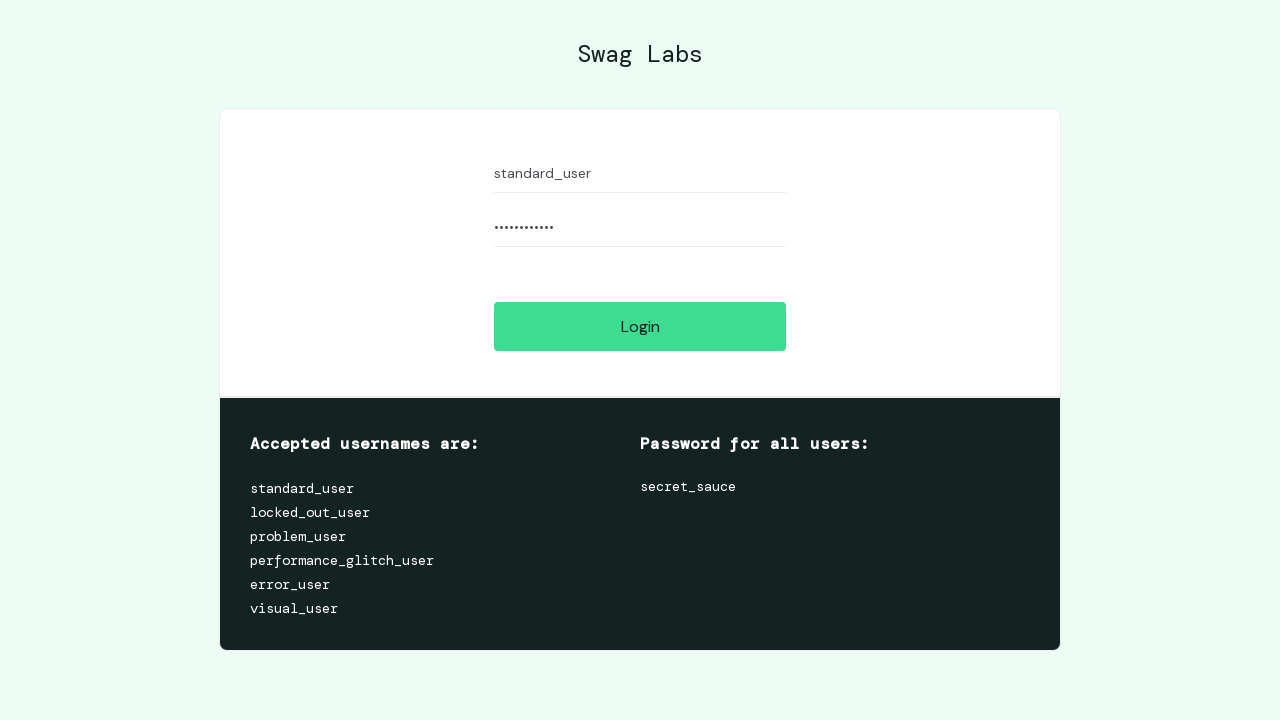

Clicked the login button to submit credentials at (640, 326) on input.submit-button
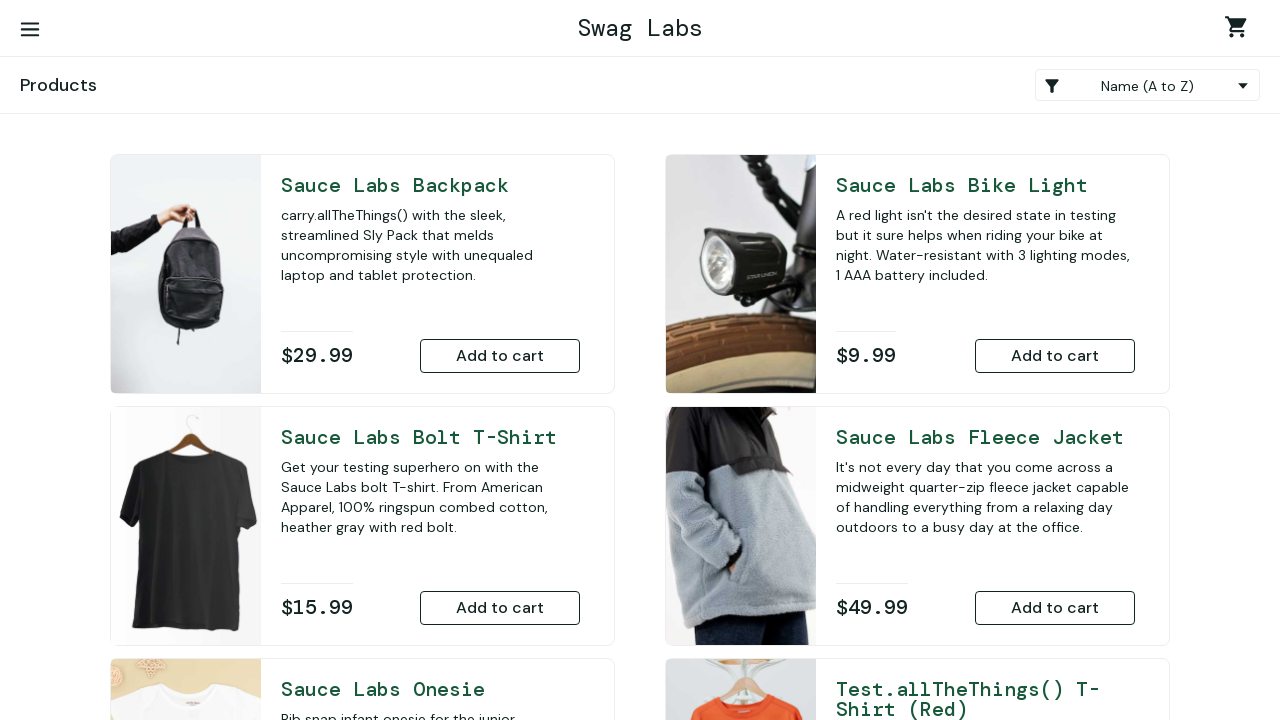

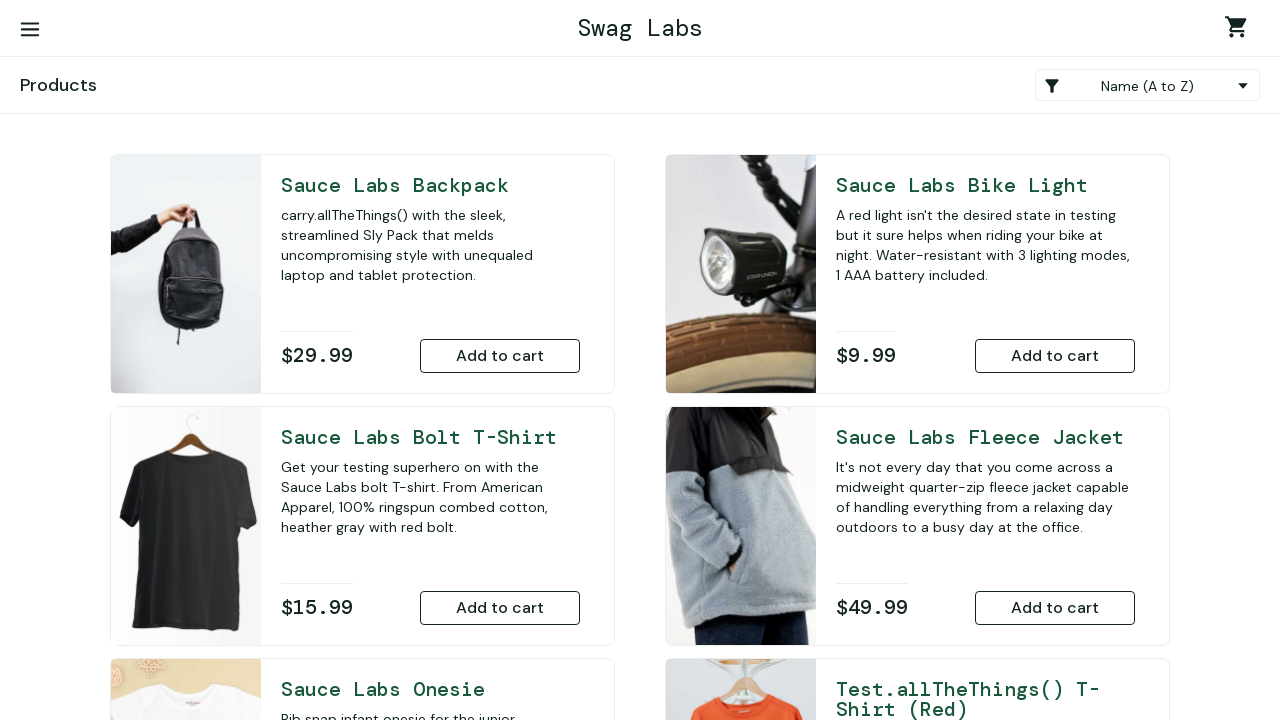